Navigates to the Macedonian Stock Exchange symbol history page, fills in date range filters (from and to dates), submits the form, and waits for the results table to load.

Starting URL: https://www.mse.mk/en/stats/symbolhistory/KMB

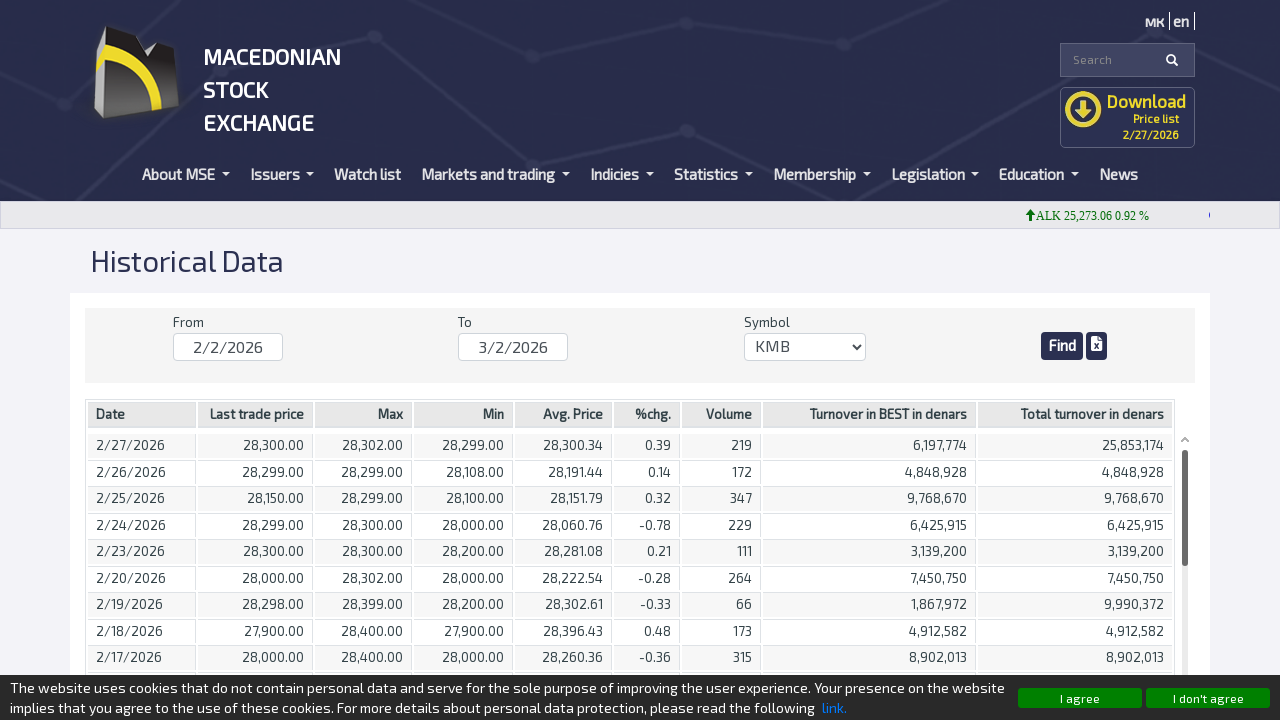

Date filter form loaded - FromDate field is visible
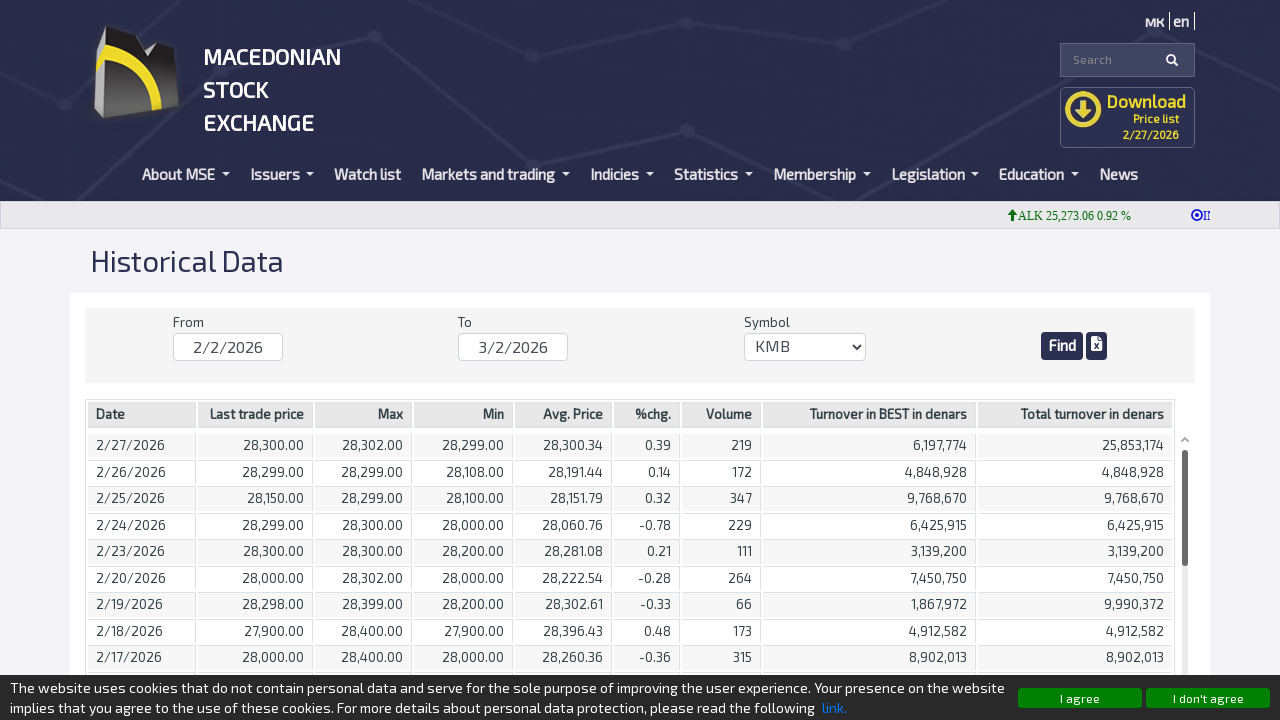

Cleared the FromDate field on #FromDate
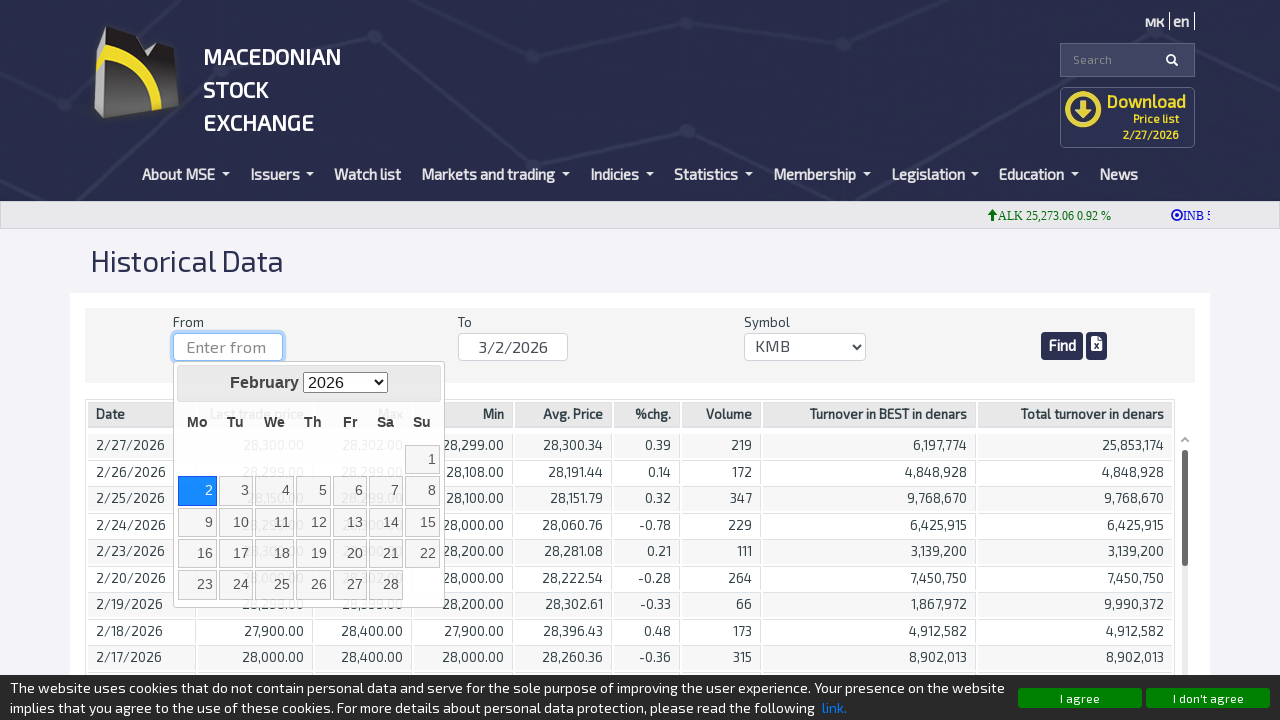

Filled FromDate field with '01/15/2024' on #FromDate
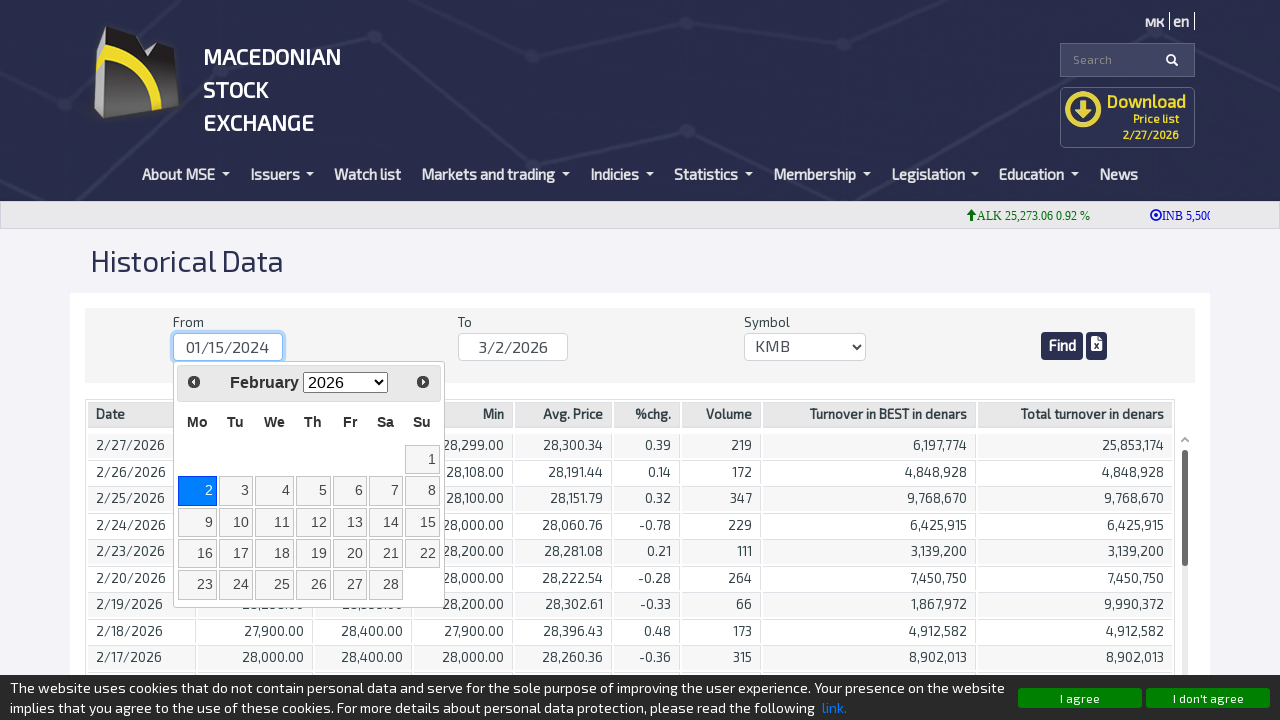

Cleared the ToDate field on #ToDate
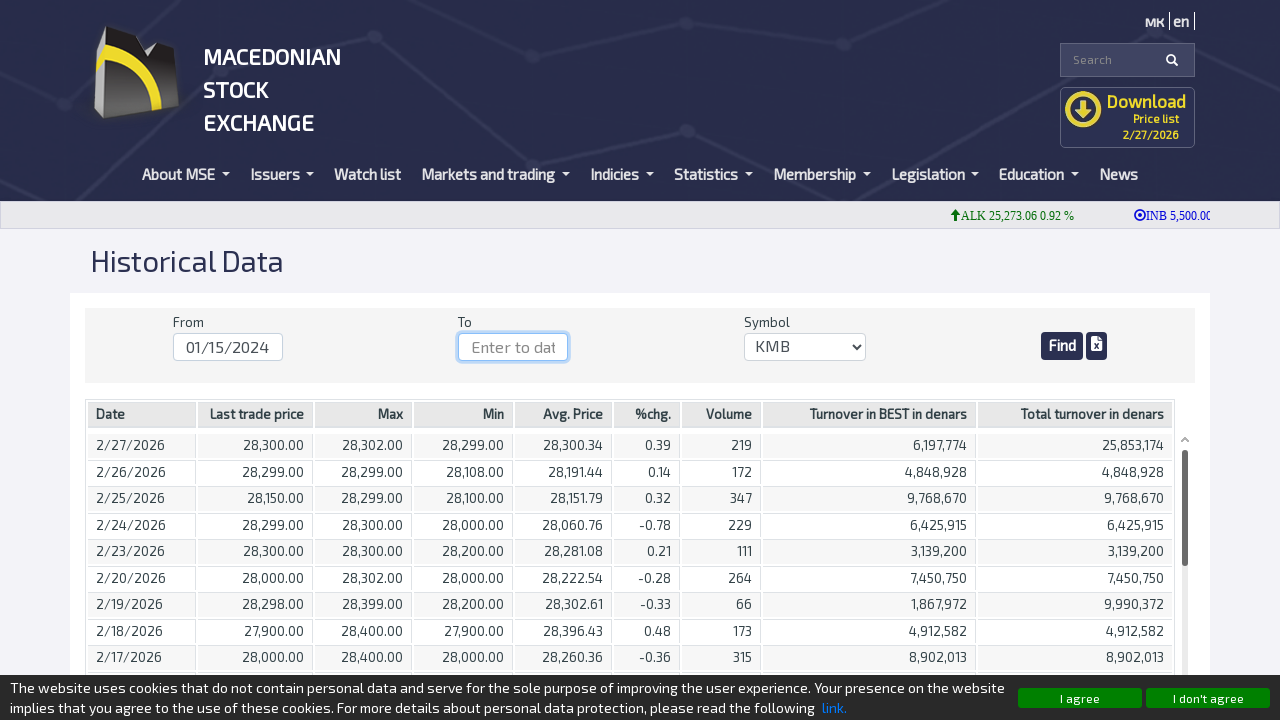

Filled ToDate field with '06/20/2024' on #ToDate
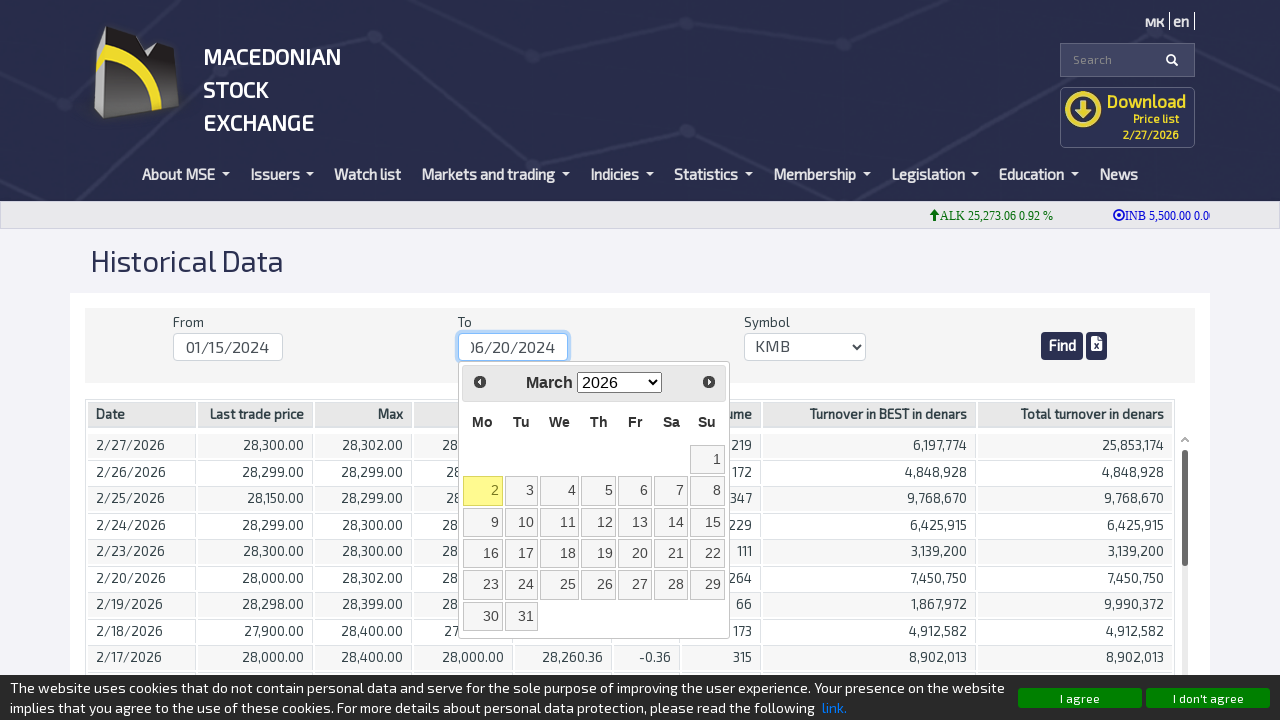

Clicked the Find/Search button to submit the form at (1062, 346) on input.btn
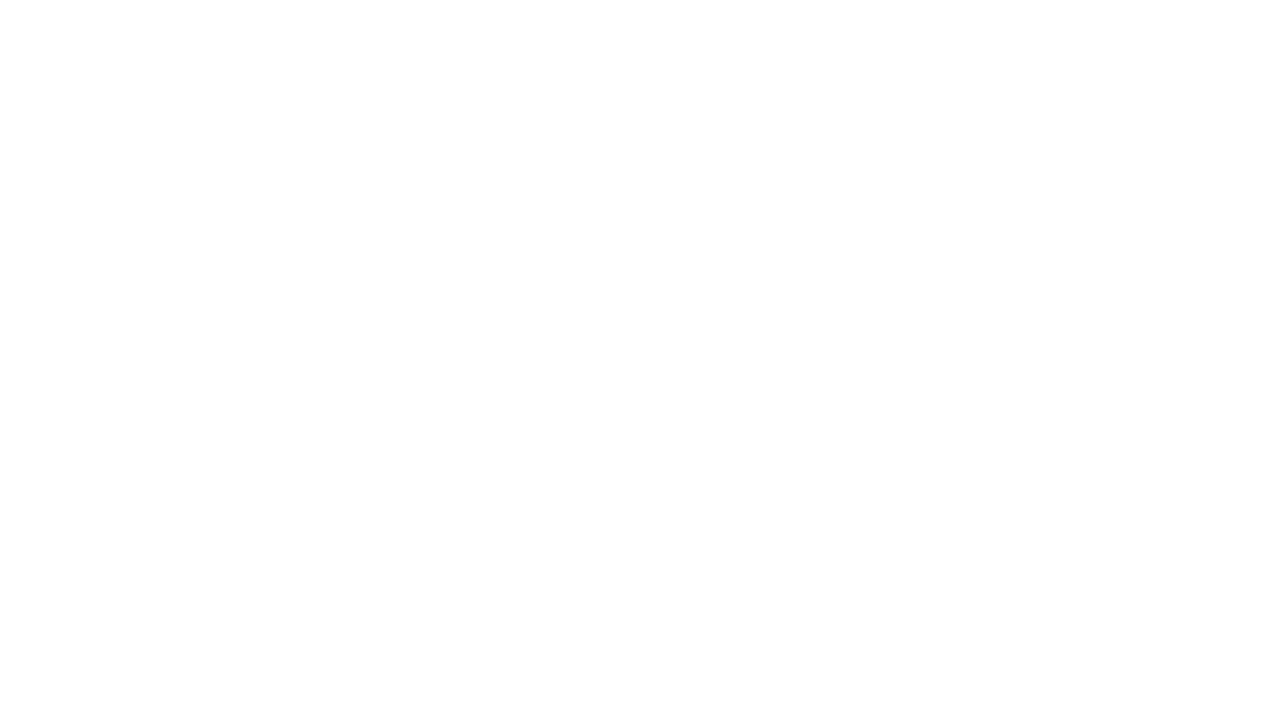

Results table loaded successfully
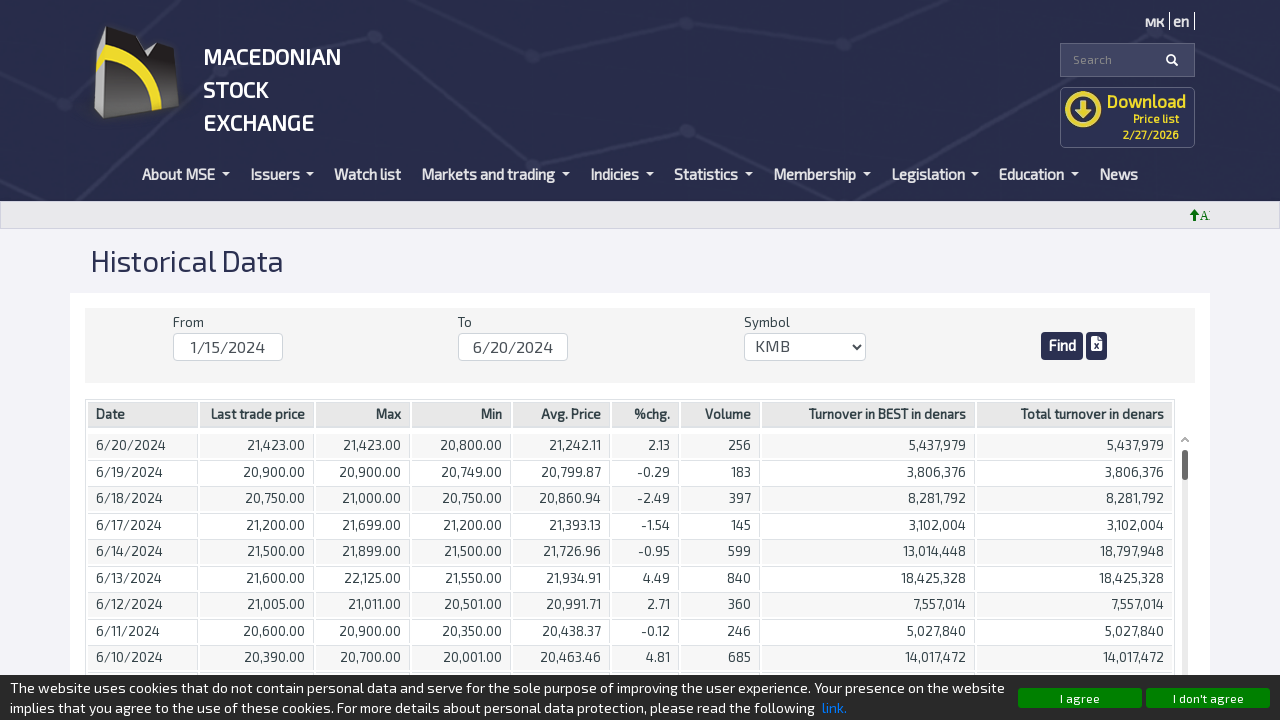

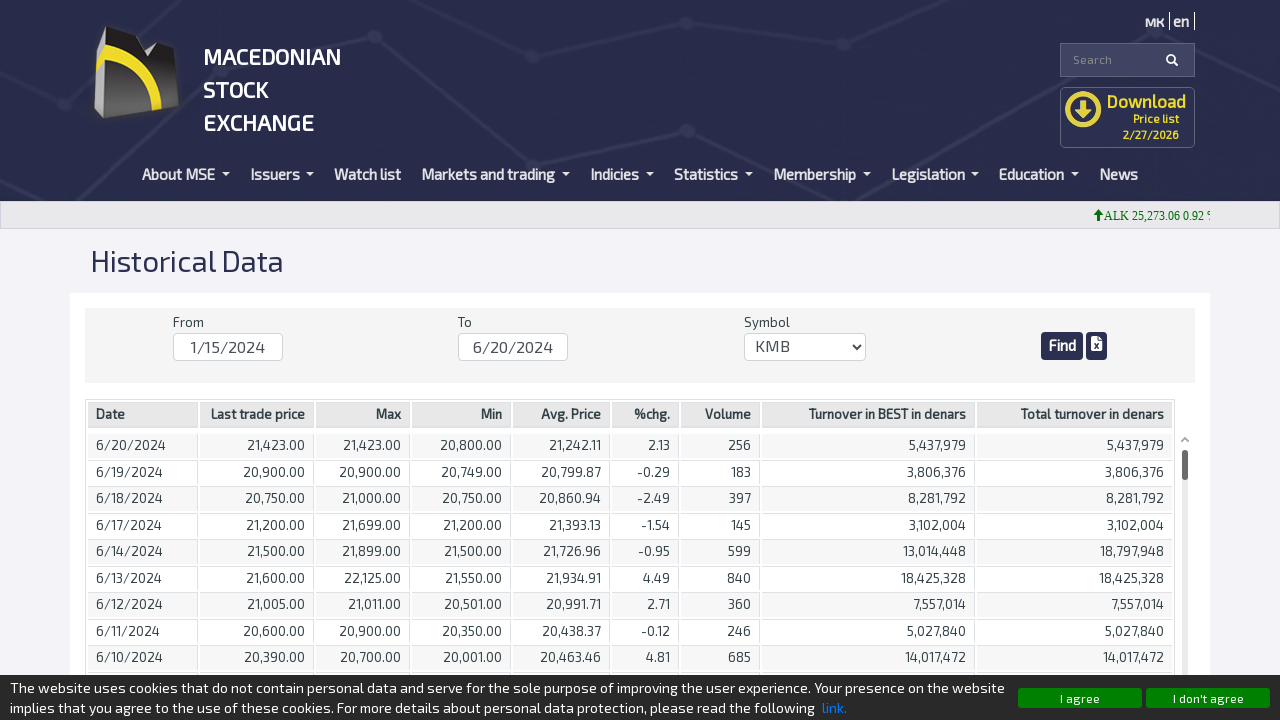